Tests jQuery UI's selectable widget by switching to grid view, selecting multiple grid items using click and hold actions within an iframe

Starting URL: https://jqueryui.com/selectable/

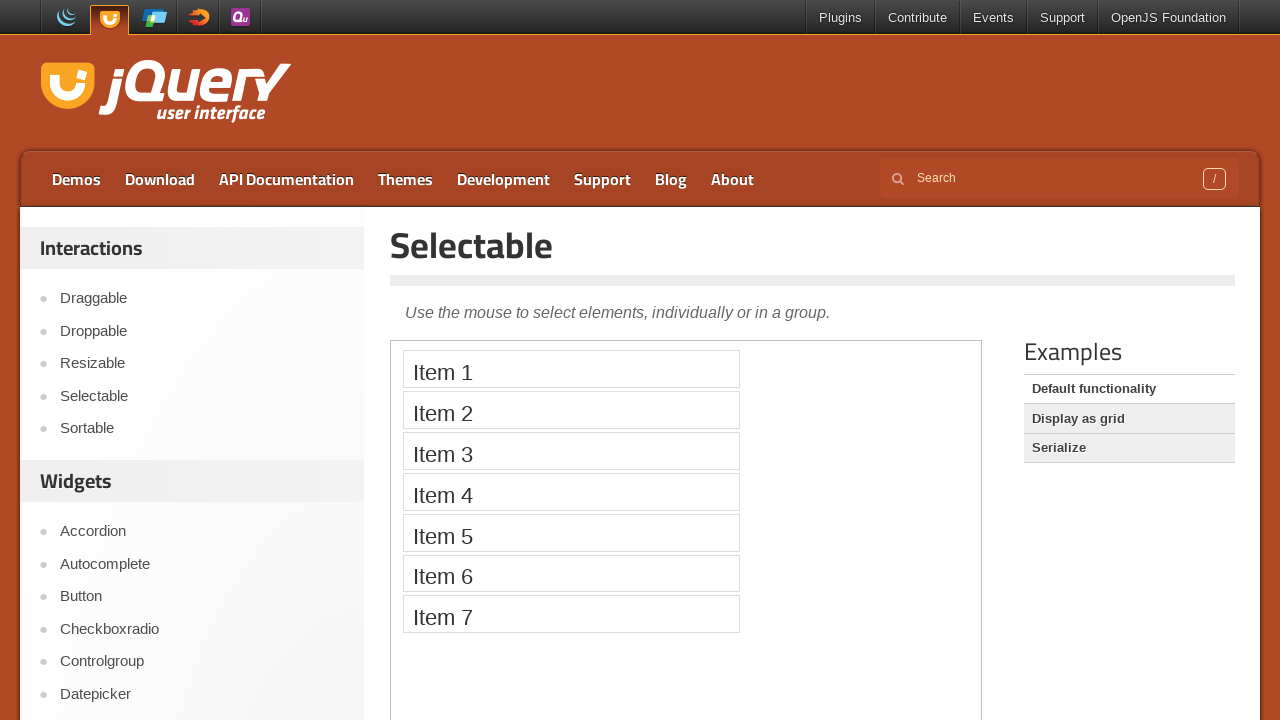

Retrieved page heading text
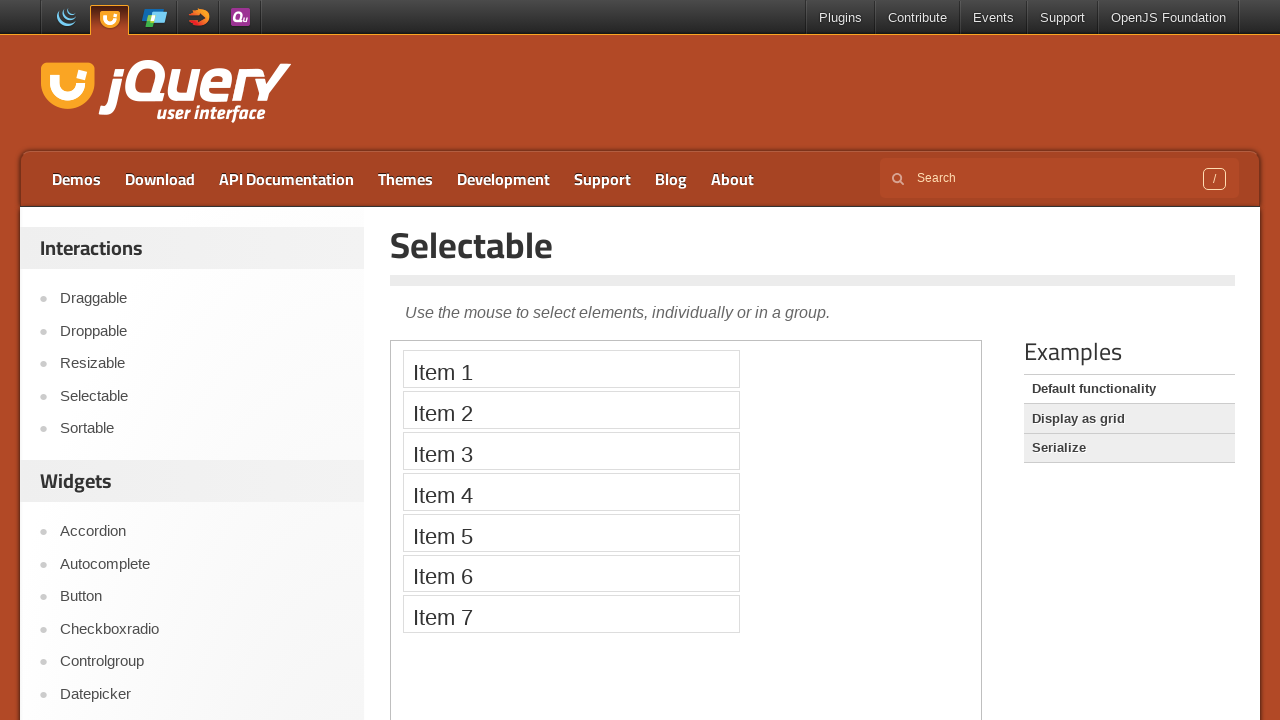

Verified page heading is 'Selectable'
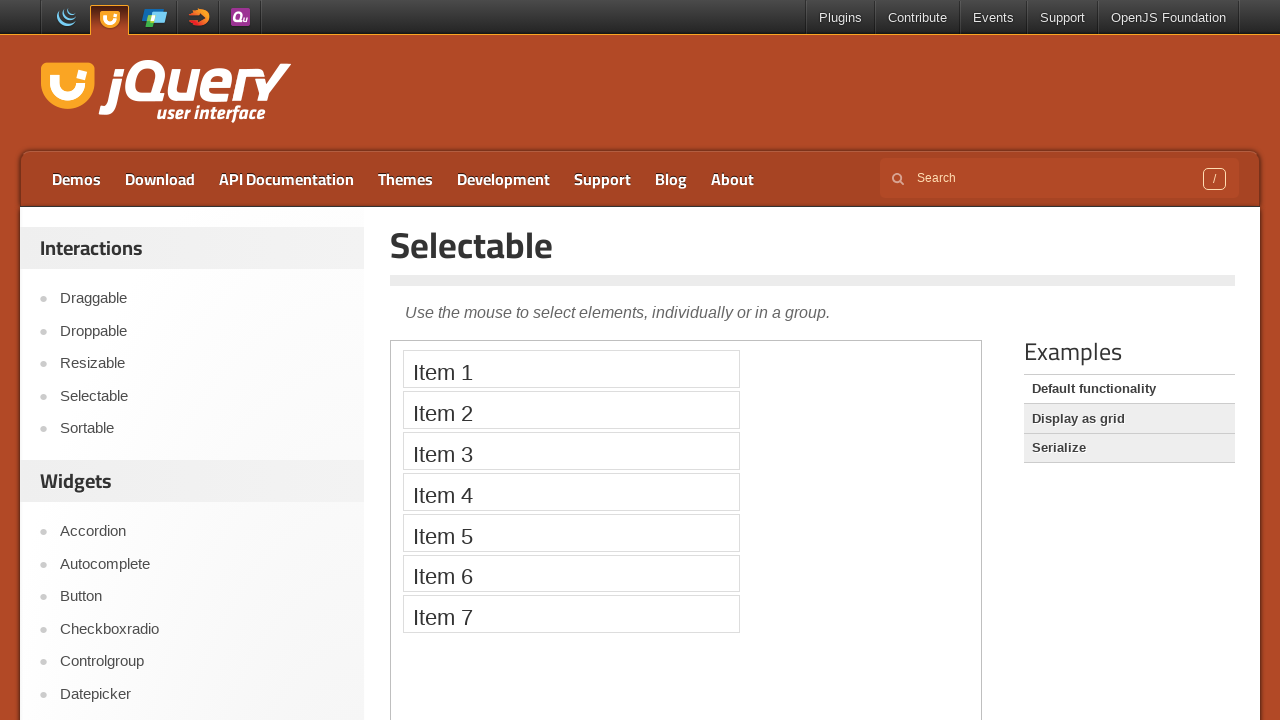

Clicked 'Display as grid' link to switch to grid view at (1129, 419) on text=Display as grid
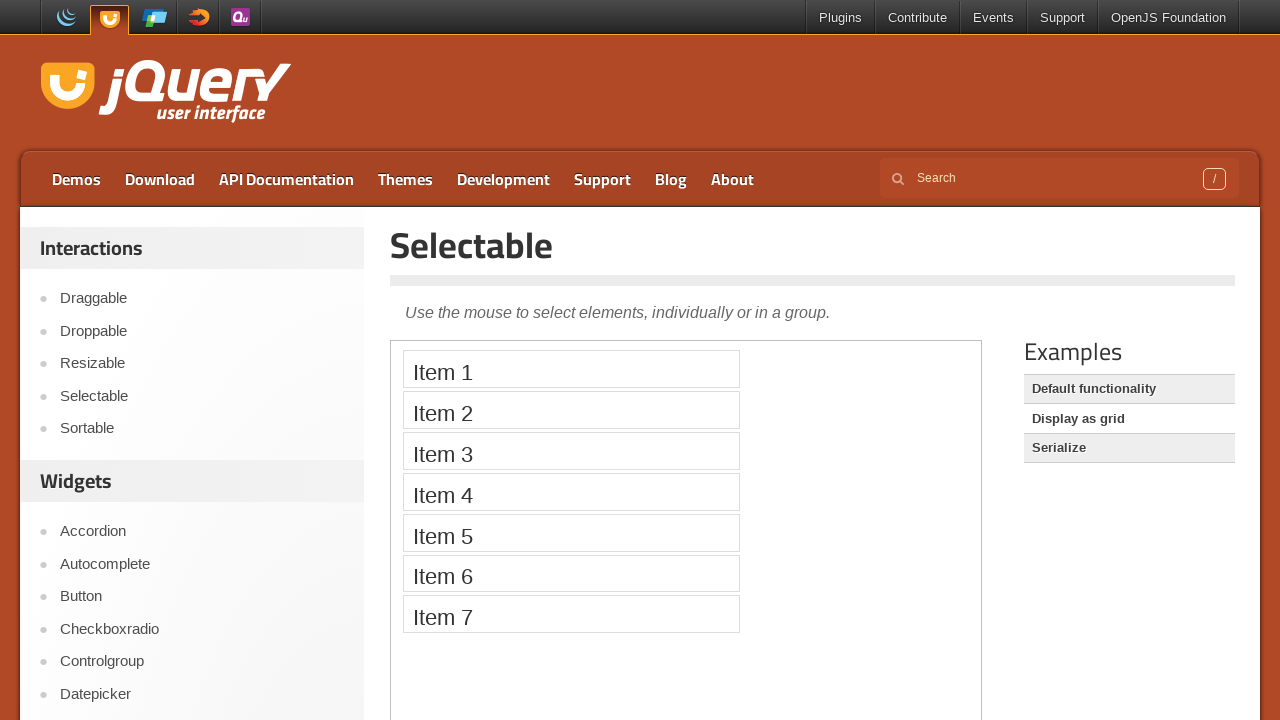

Located demo iframe
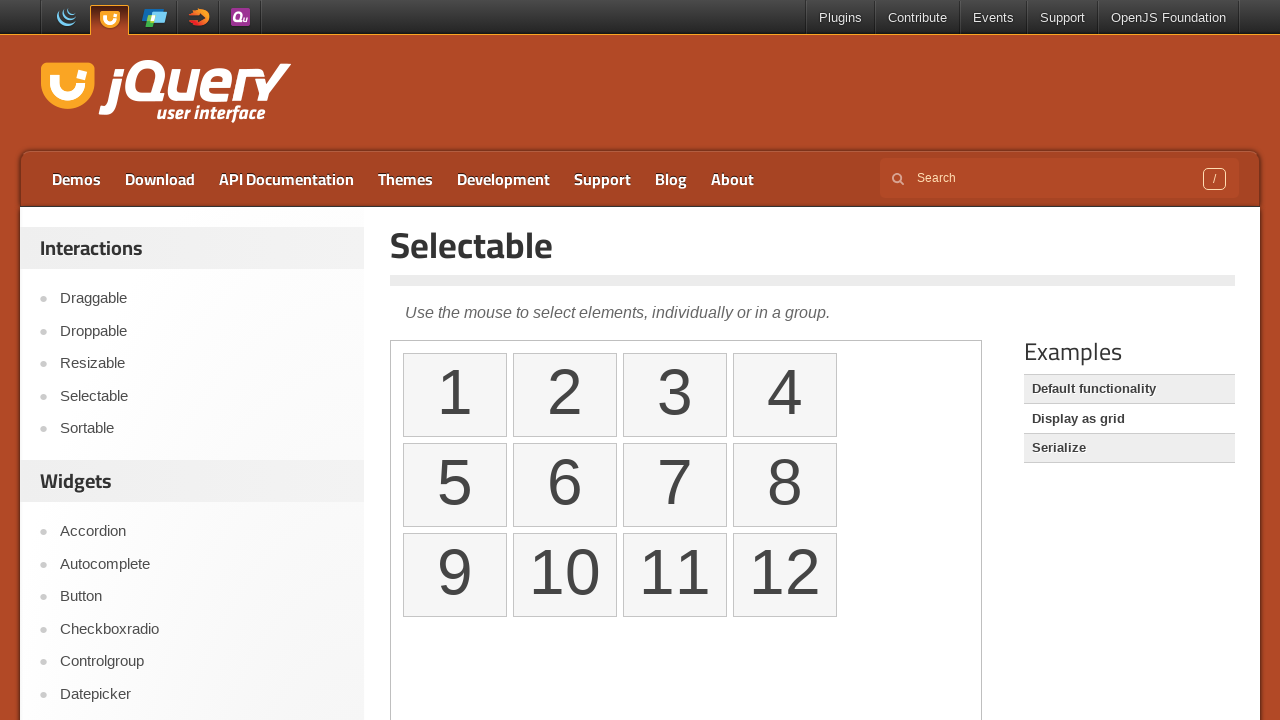

Retrieved all grid items from iframe
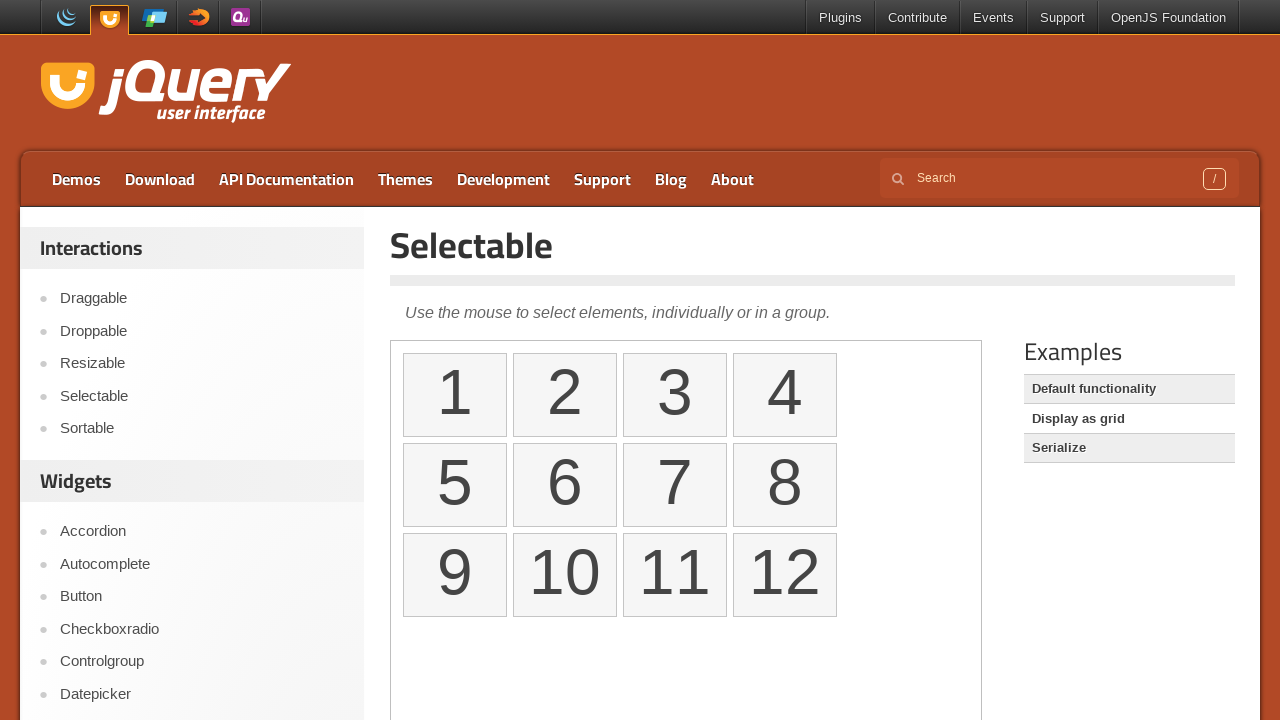

Pressed Control key down for multi-select
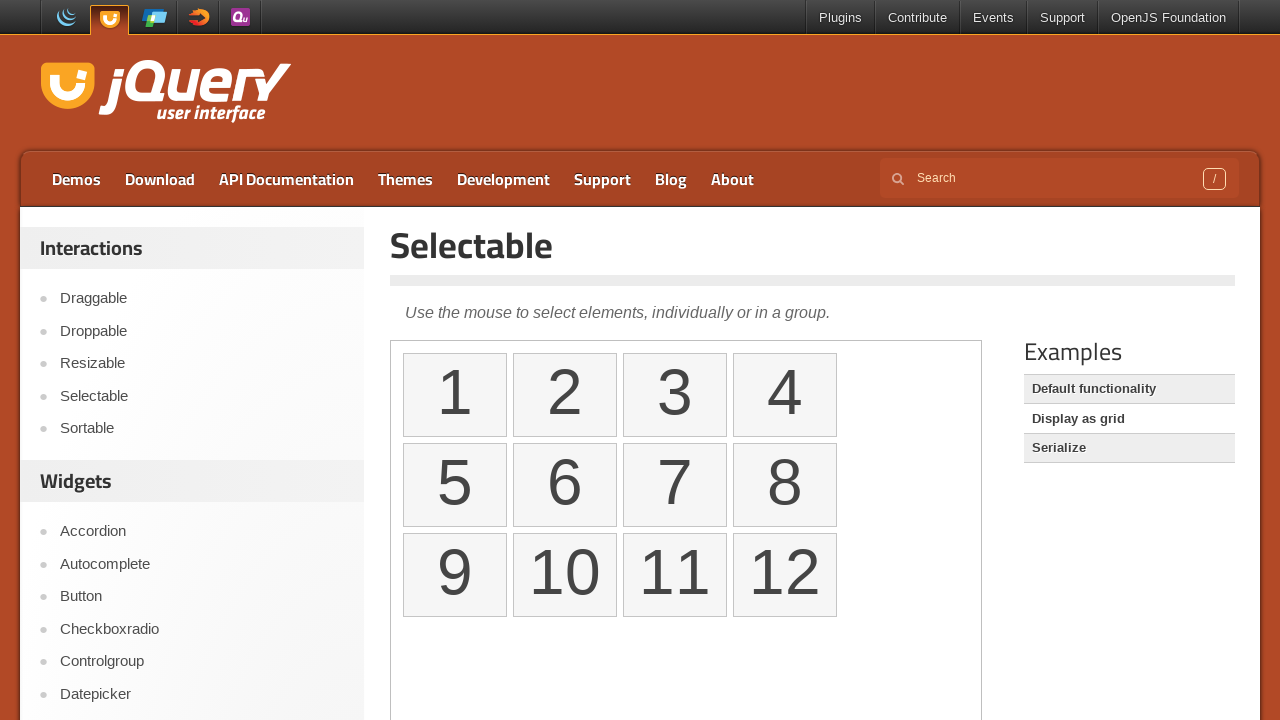

Clicked grid item at index 1 (item 2) while holding Control at (565, 395) on xpath=//iframe[@class='demo-frame'] >> internal:control=enter-frame >> xpath=//o
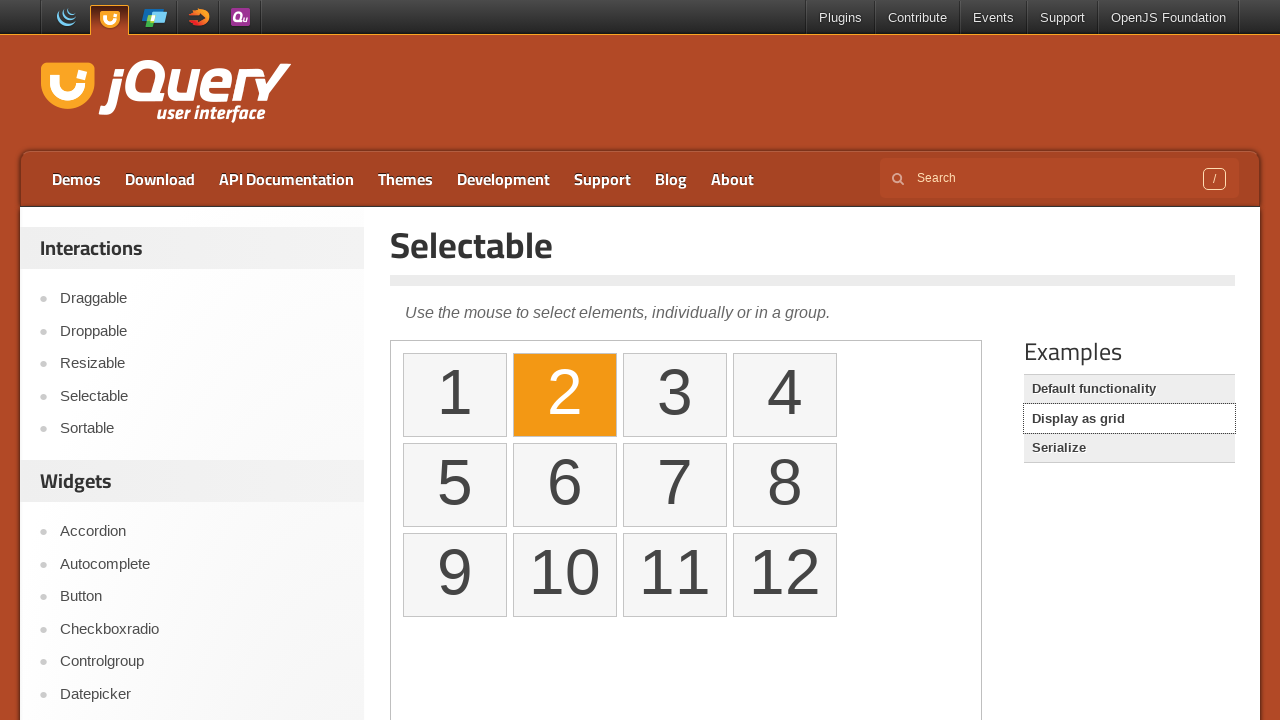

Clicked grid item at index 3 (item 4) while holding Control at (785, 395) on xpath=//iframe[@class='demo-frame'] >> internal:control=enter-frame >> xpath=//o
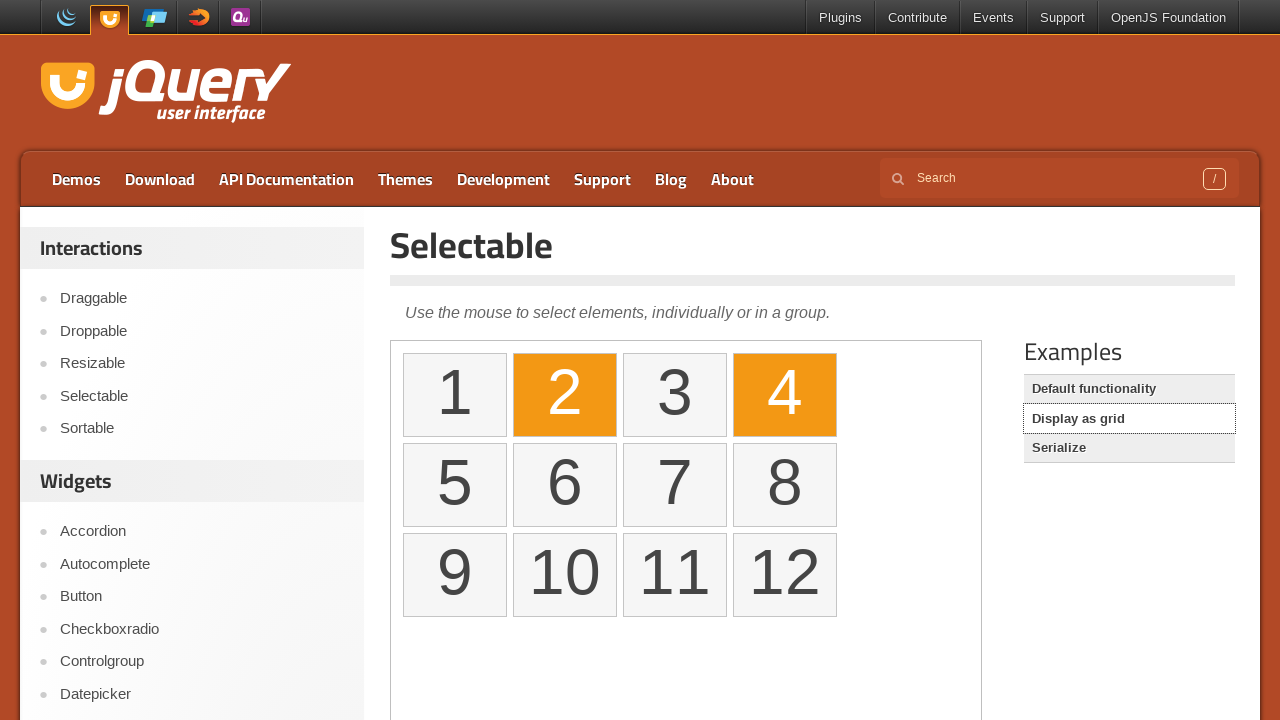

Released Control key
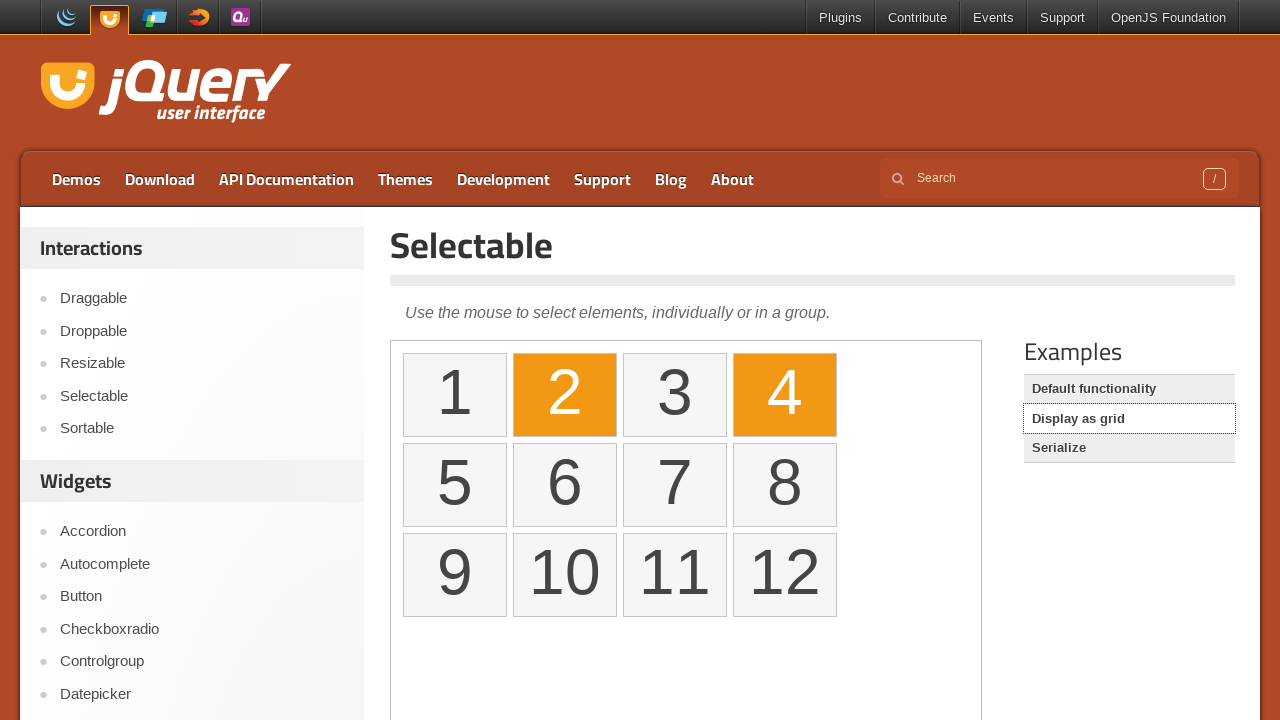

Retrieved page heading text to verify context
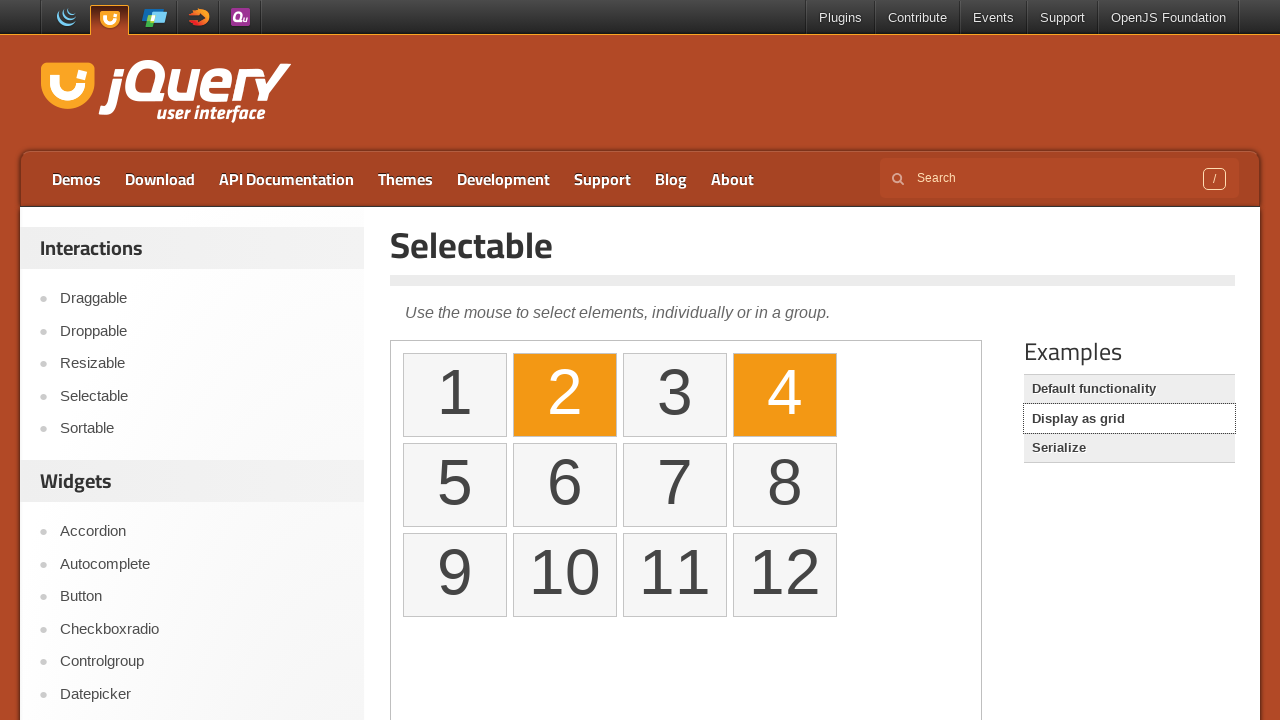

Verified page heading is still 'Selectable' after multi-select
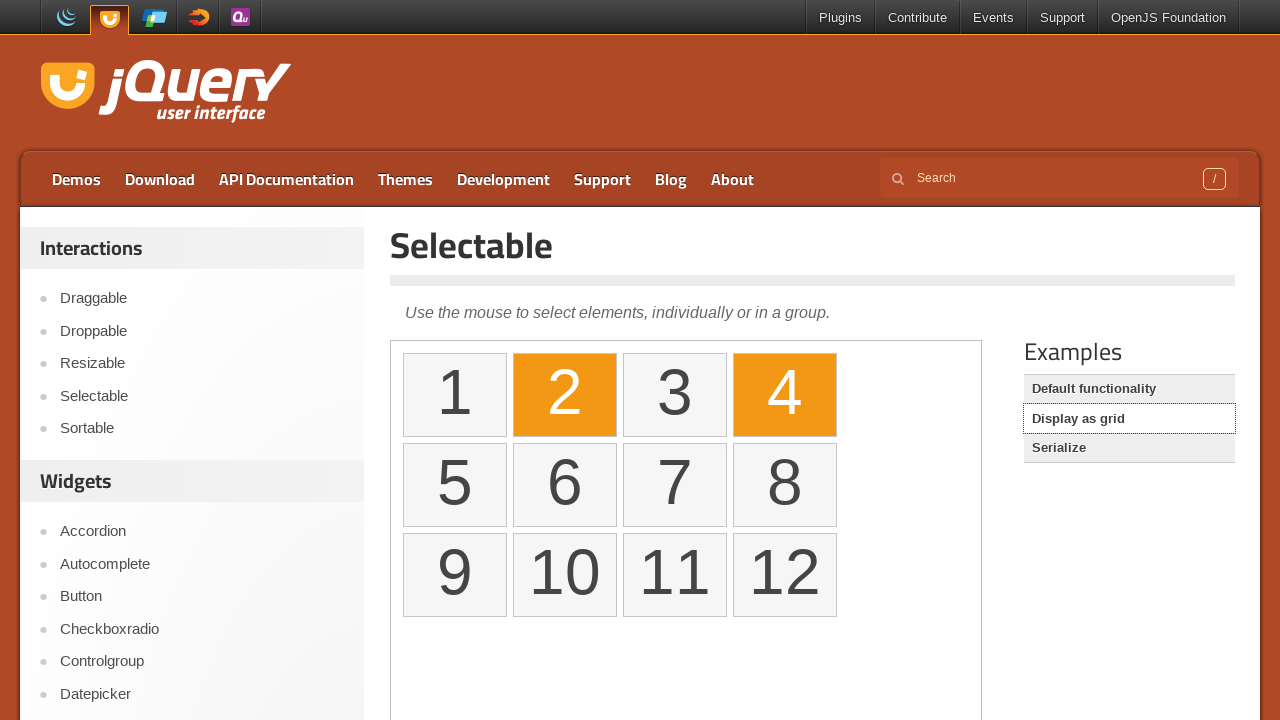

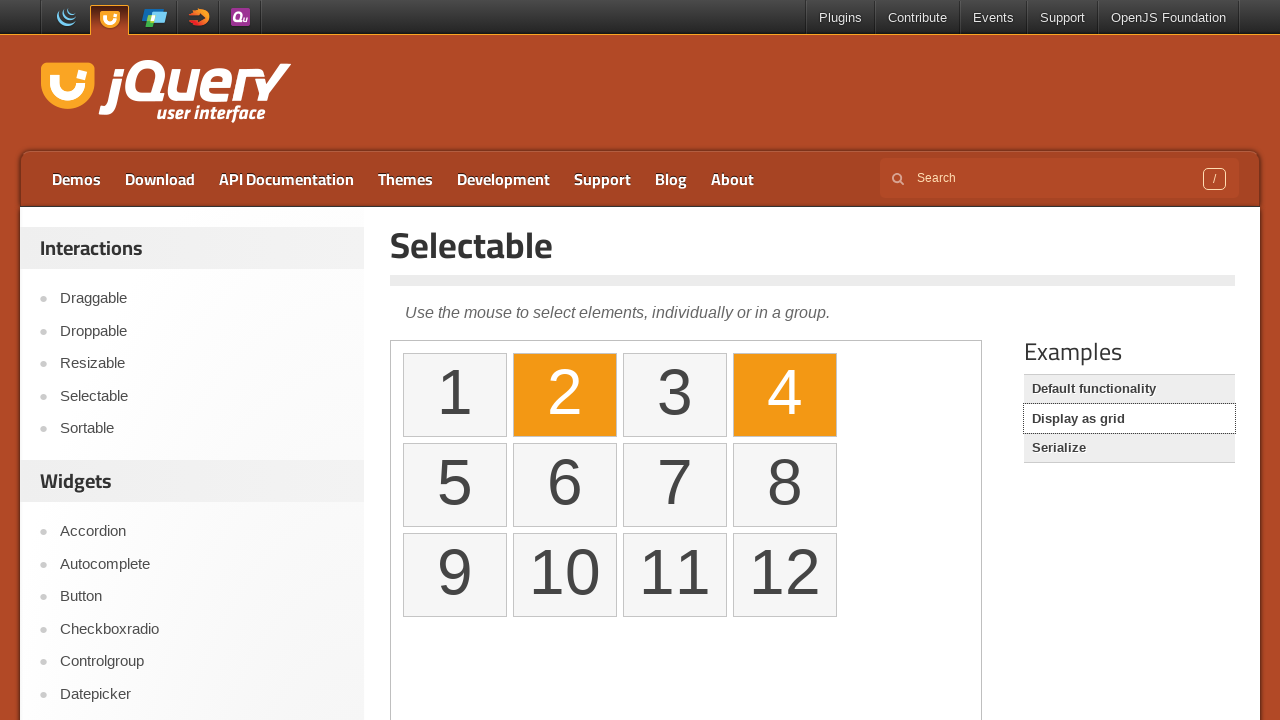